Tests JavaScript confirm dialog by clicking the confirm button, dismissing the alert, and verifying the cancellation result

Starting URL: http://practice.cydeo.com/javascript_alerts

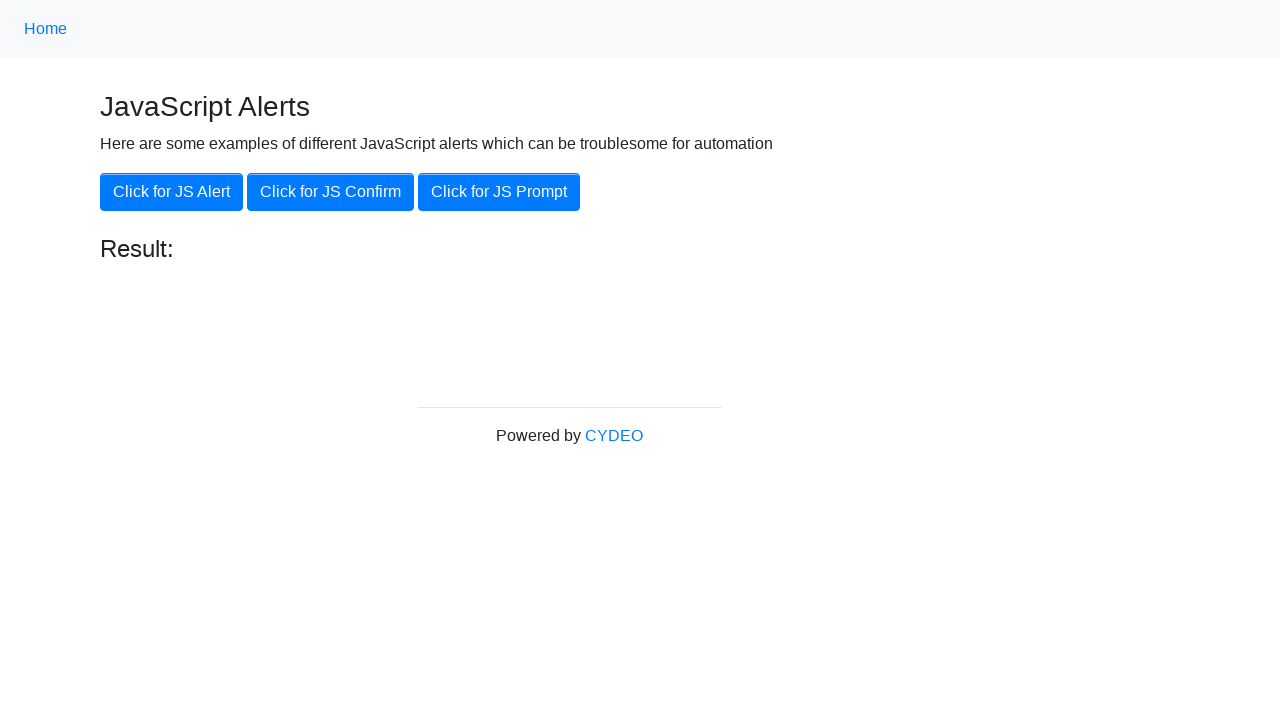

Clicked the JS Confirm button at (330, 192) on xpath=//button[contains(.,'JS Confirm')]
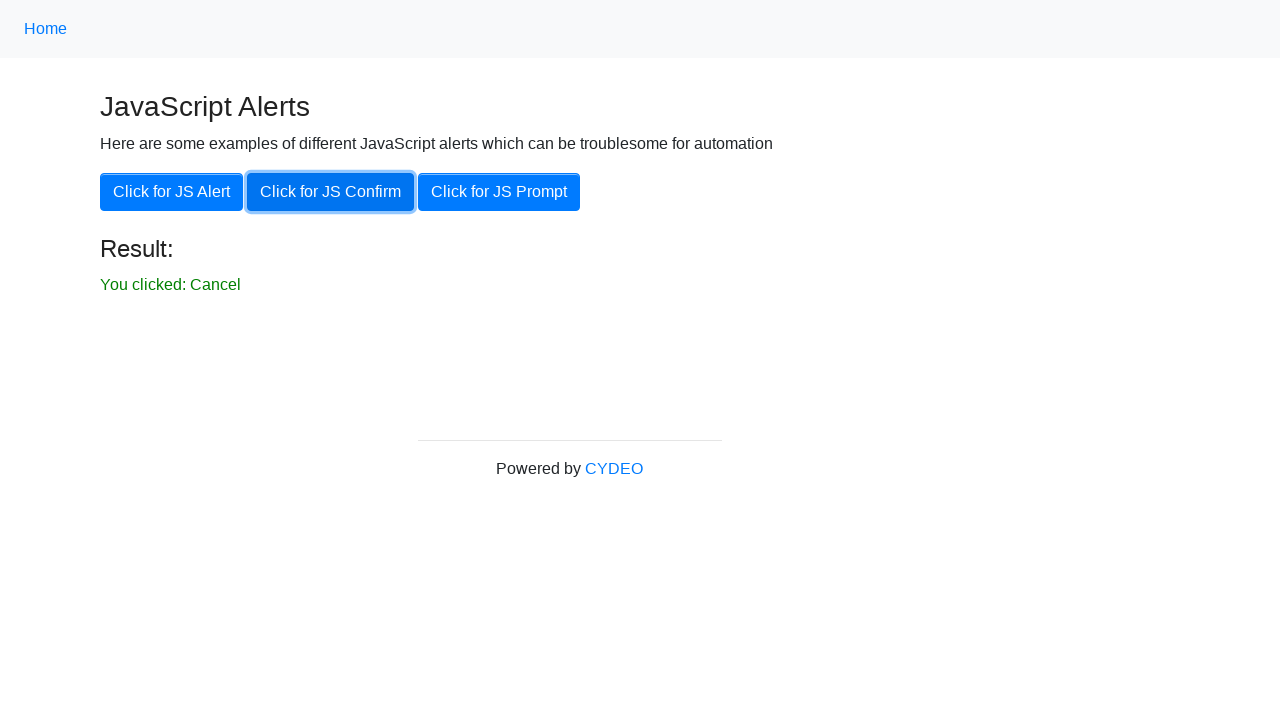

Set up dialog handler to dismiss confirm dialog
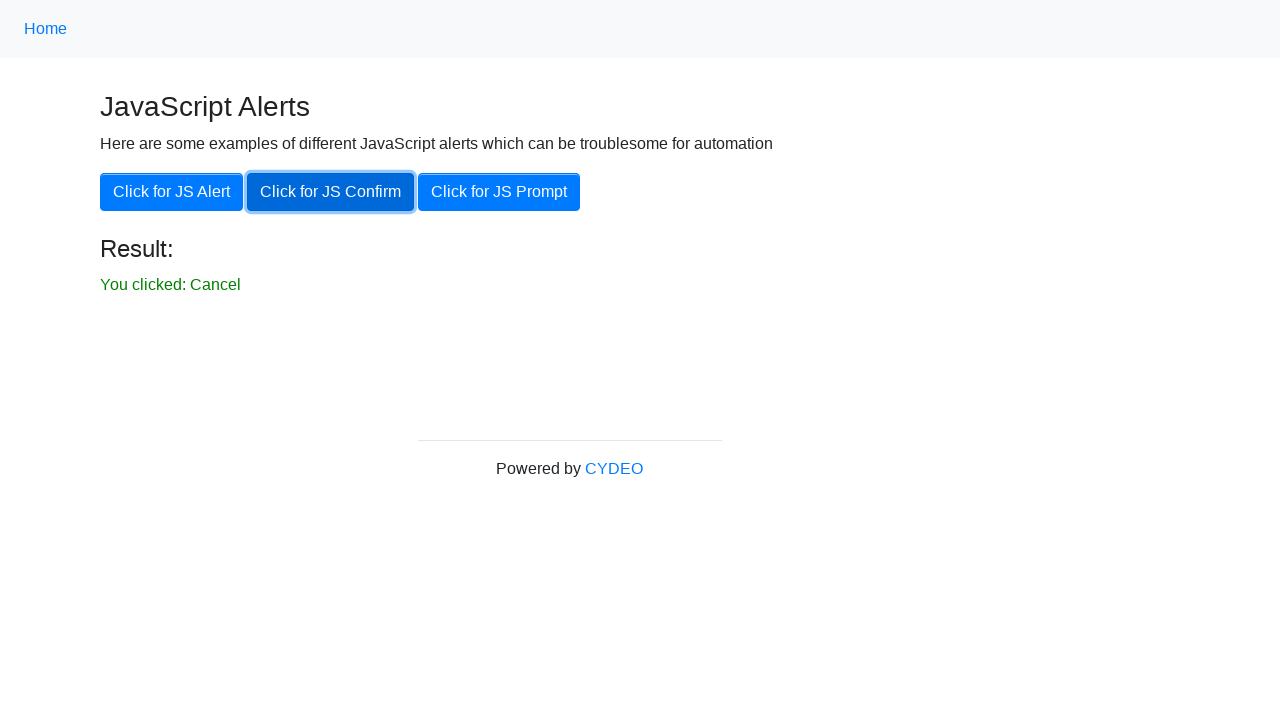

Clicked the JS Confirm button to trigger dialog at (330, 192) on xpath=//button[contains(.,'JS Confirm')]
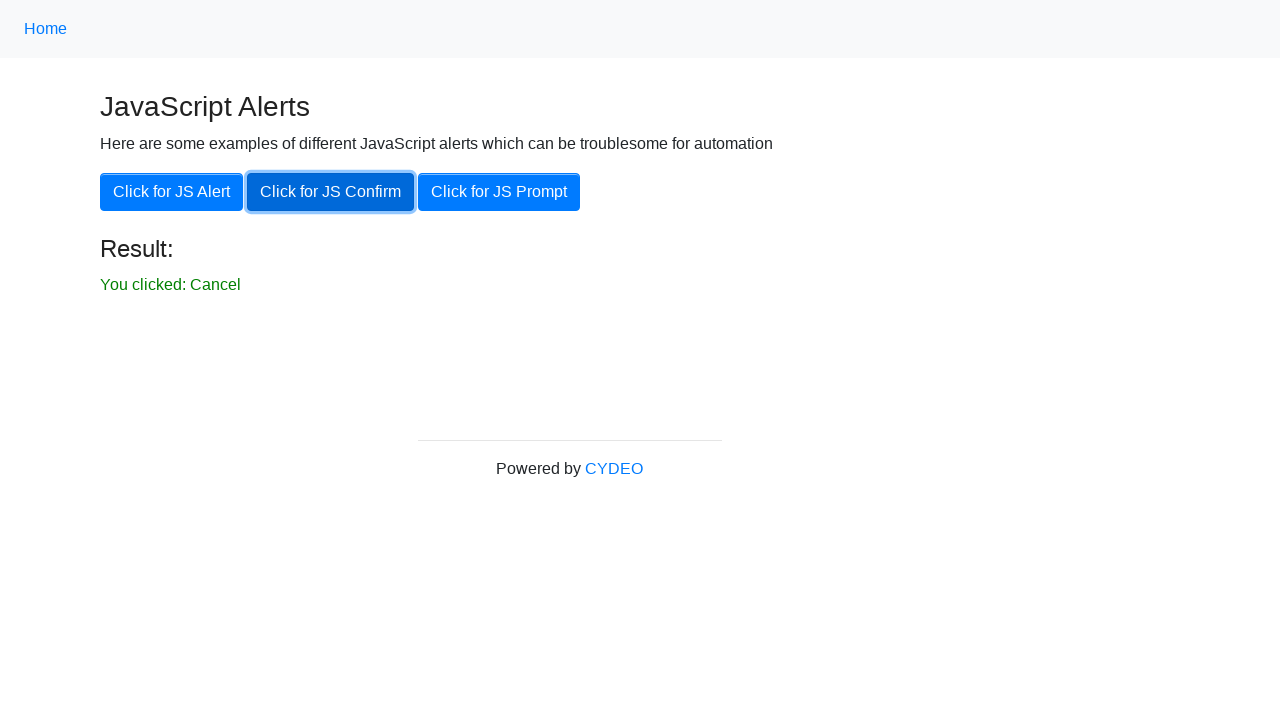

Result element loaded and is visible
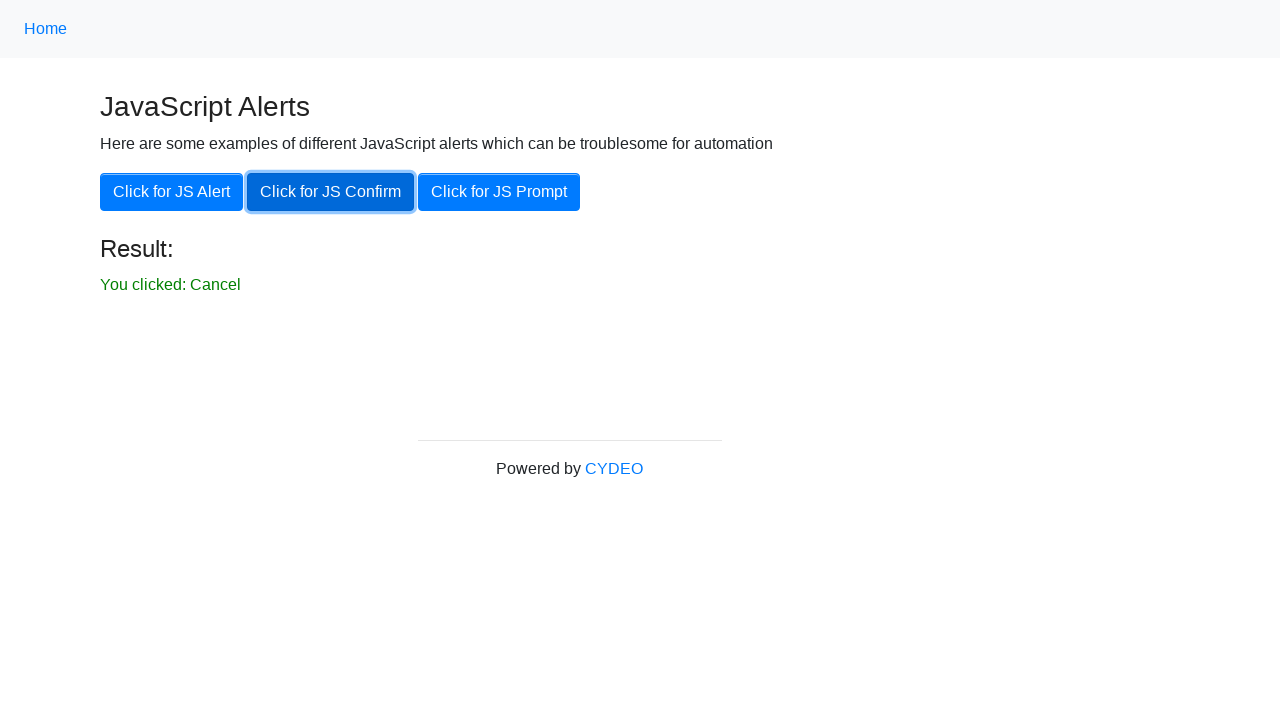

Retrieved result text content
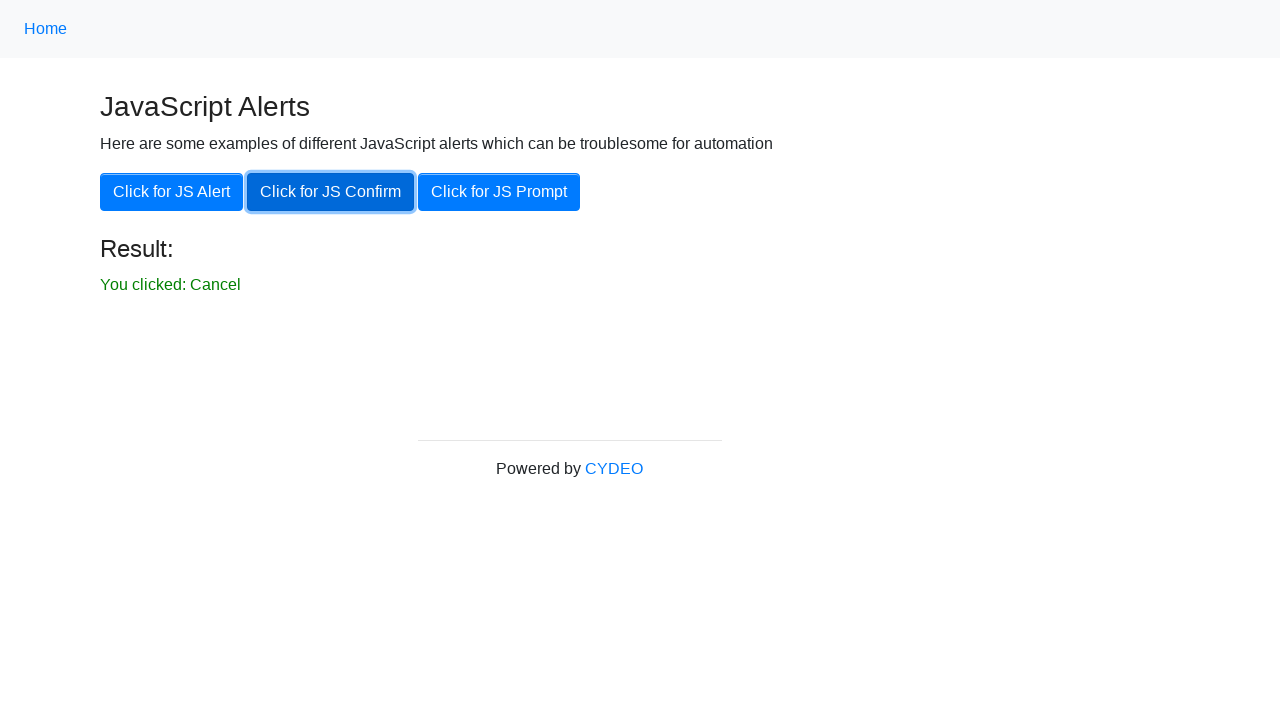

Verified result text shows 'You clicked: Cancel'
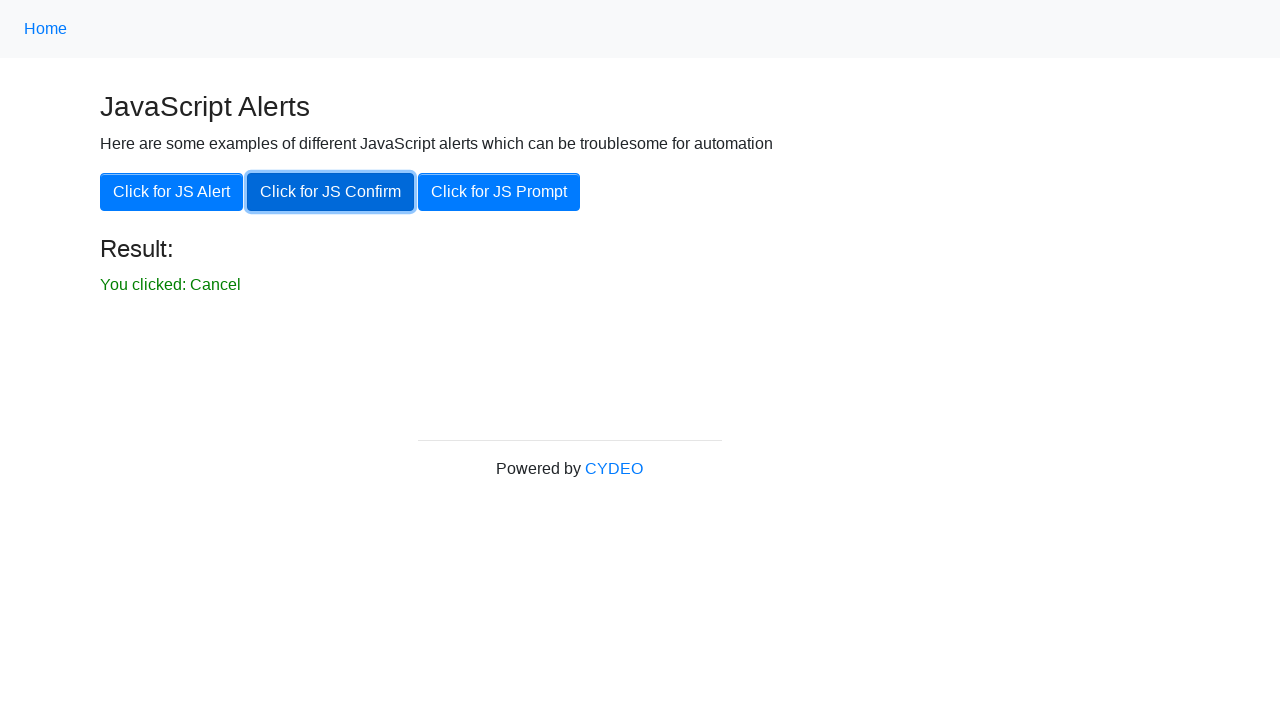

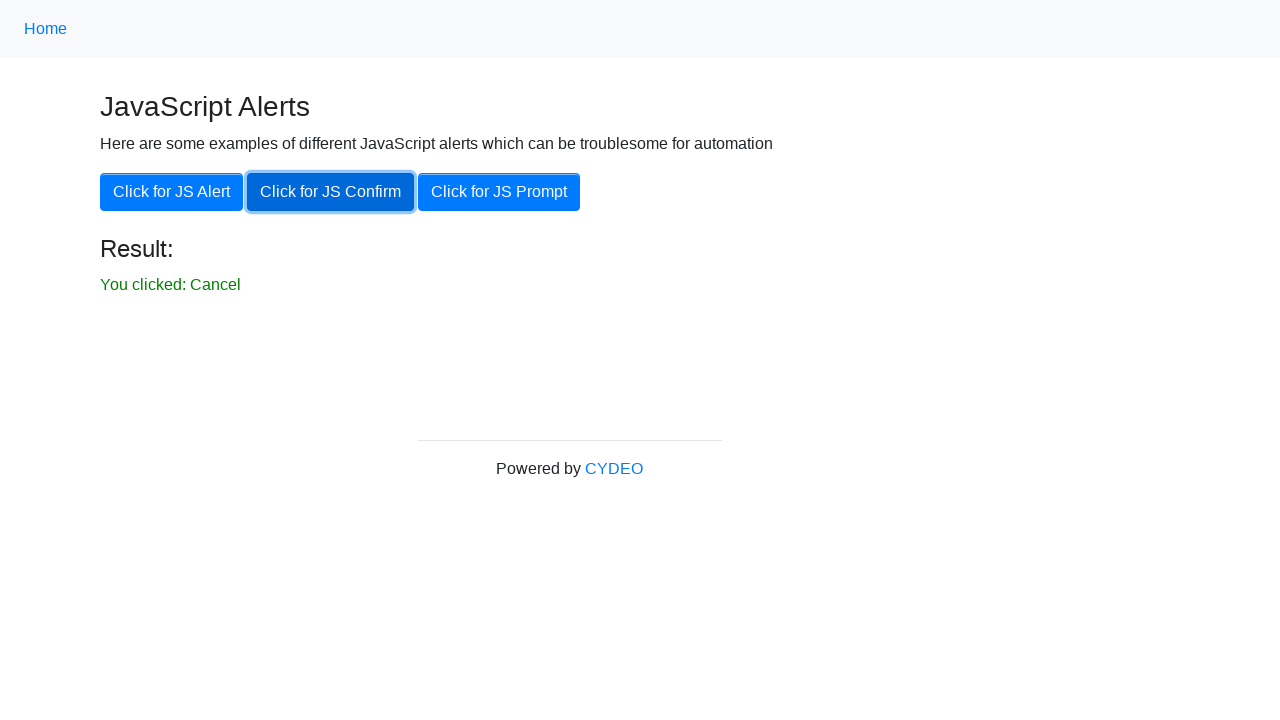